Tests browser window handling functionality on demoqa.com by navigating to the Browser Windows section, clicking to open a new tab, verifying content, closing it, then opening a new window, verifying content, and closing it.

Starting URL: https://demoqa.com/

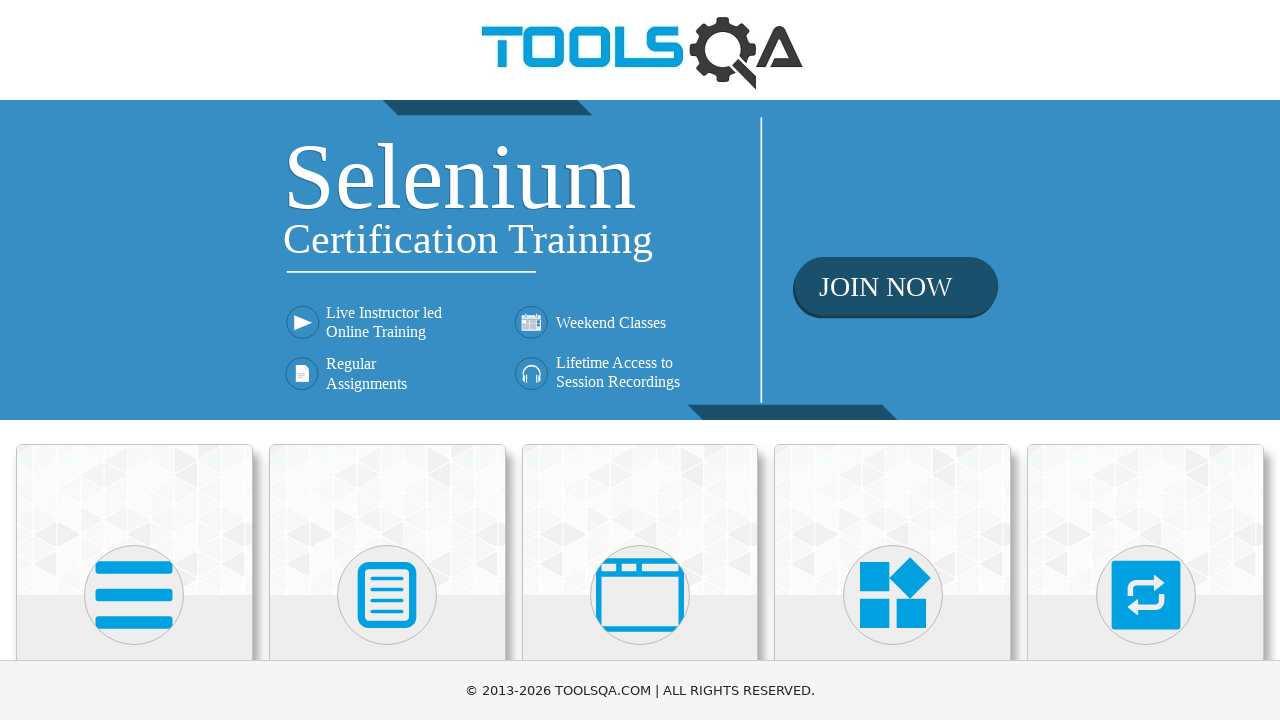

Clicked on 'Alerts, Frame & Windows' menu card at (640, 360) on text=Alerts, Frame & Windows
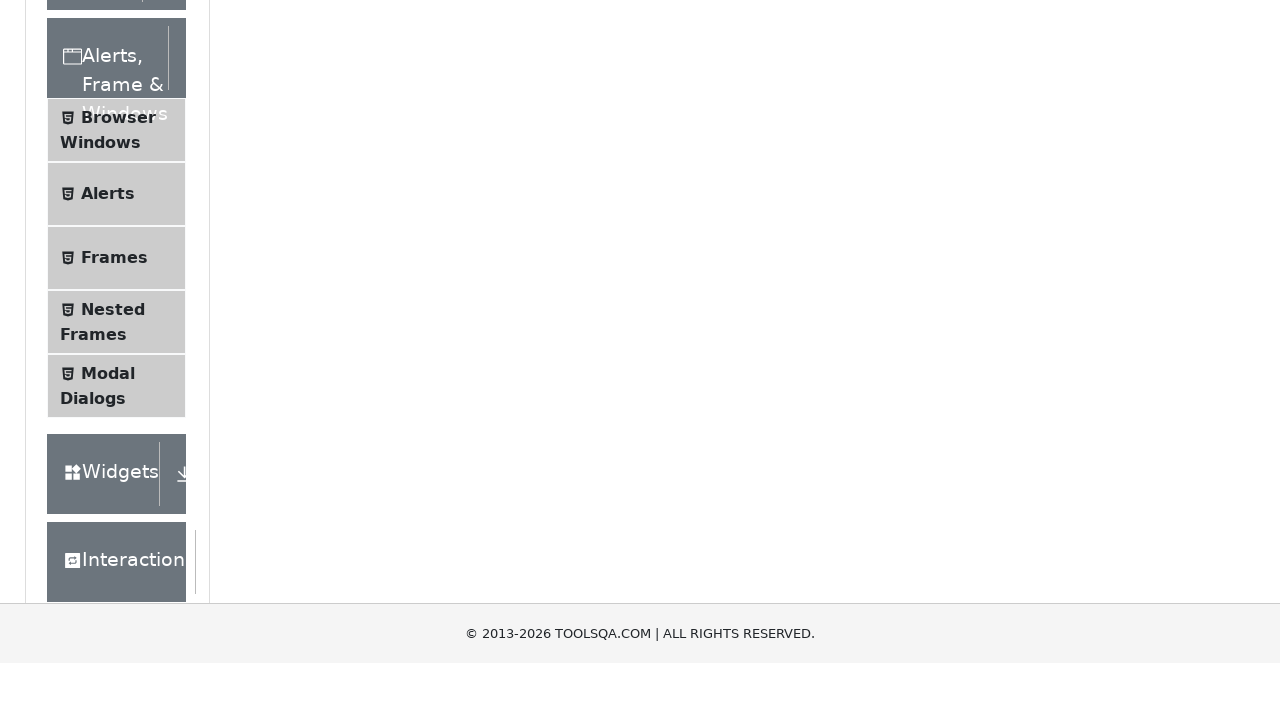

Clicked on 'Browser Windows' submenu item at (118, 424) on text=Browser Windows
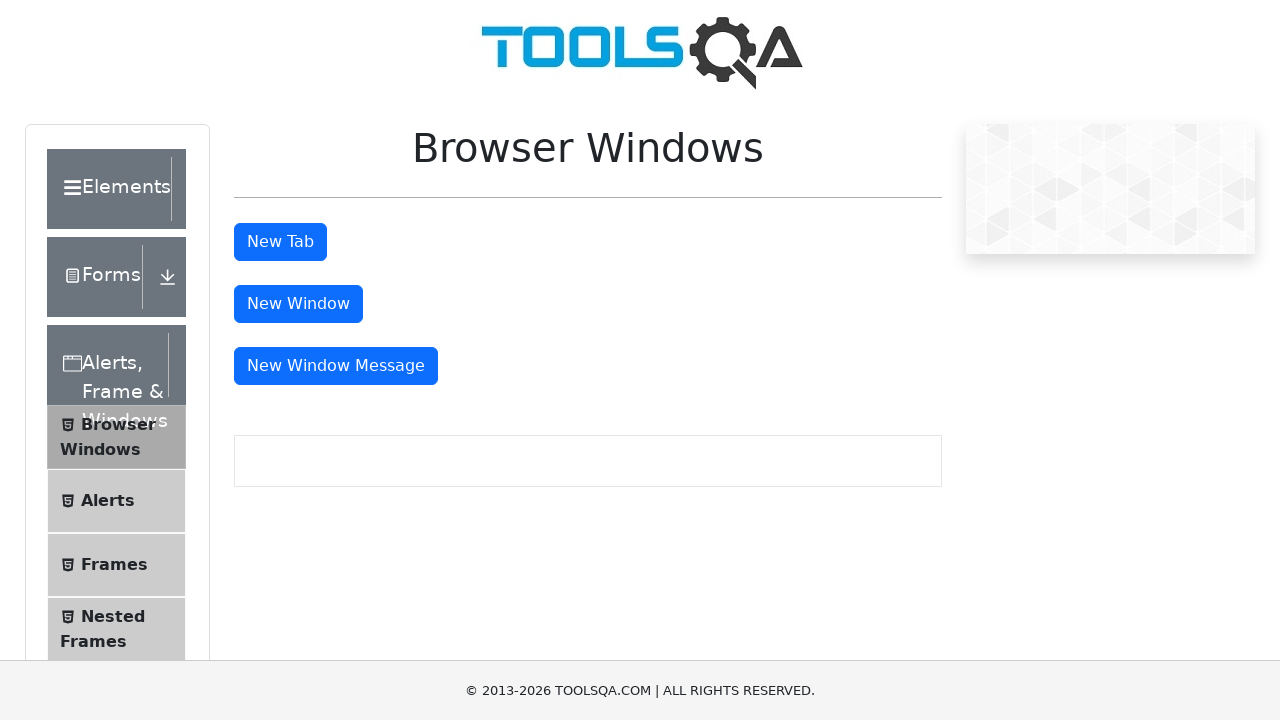

Clicked 'New Tab' button and new tab opened at (280, 242) on #tabButton
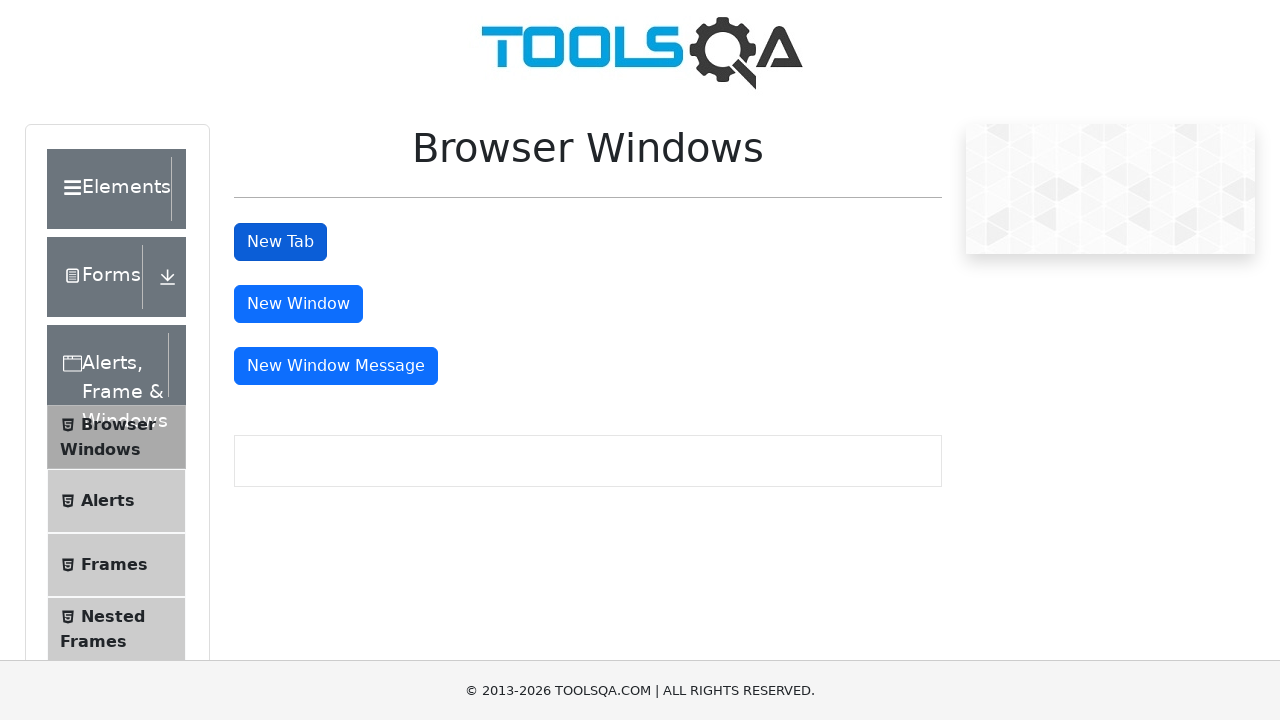

New tab loaded and heading element found
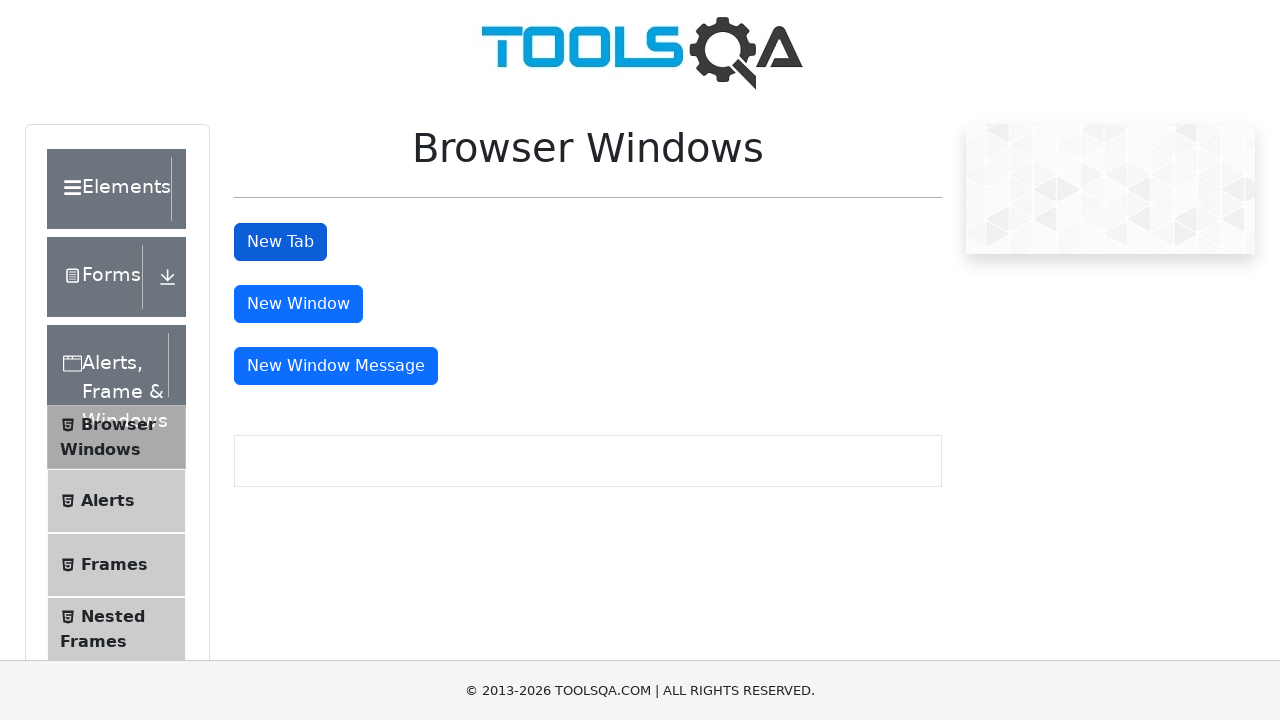

Retrieved heading text from new tab: 'This is a sample page'
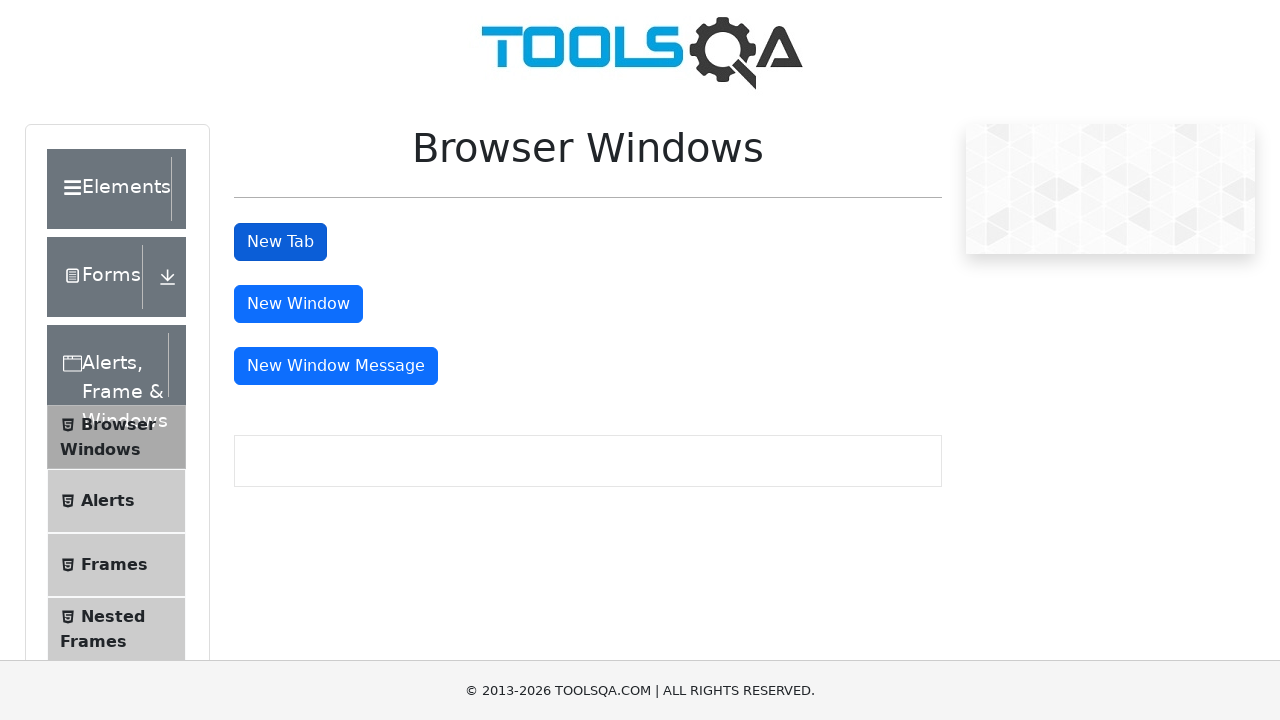

Closed the new tab
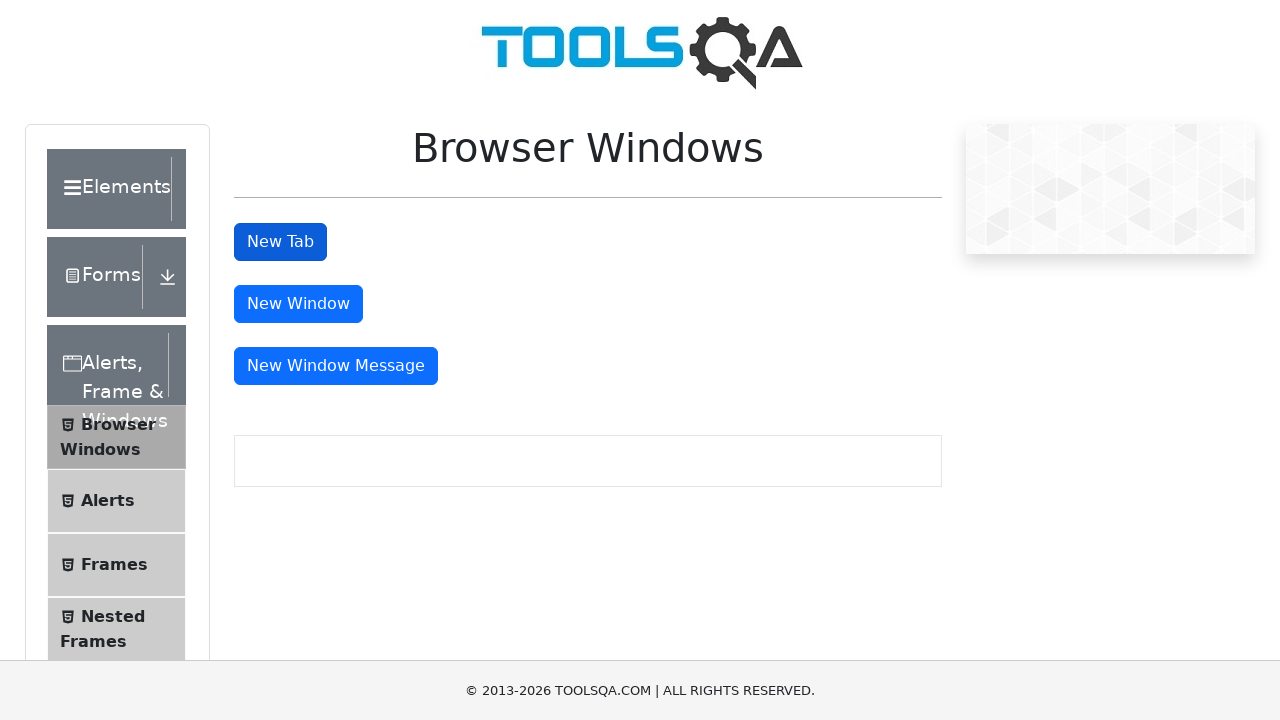

Clicked 'New Window' button and new window opened at (298, 304) on #windowButton
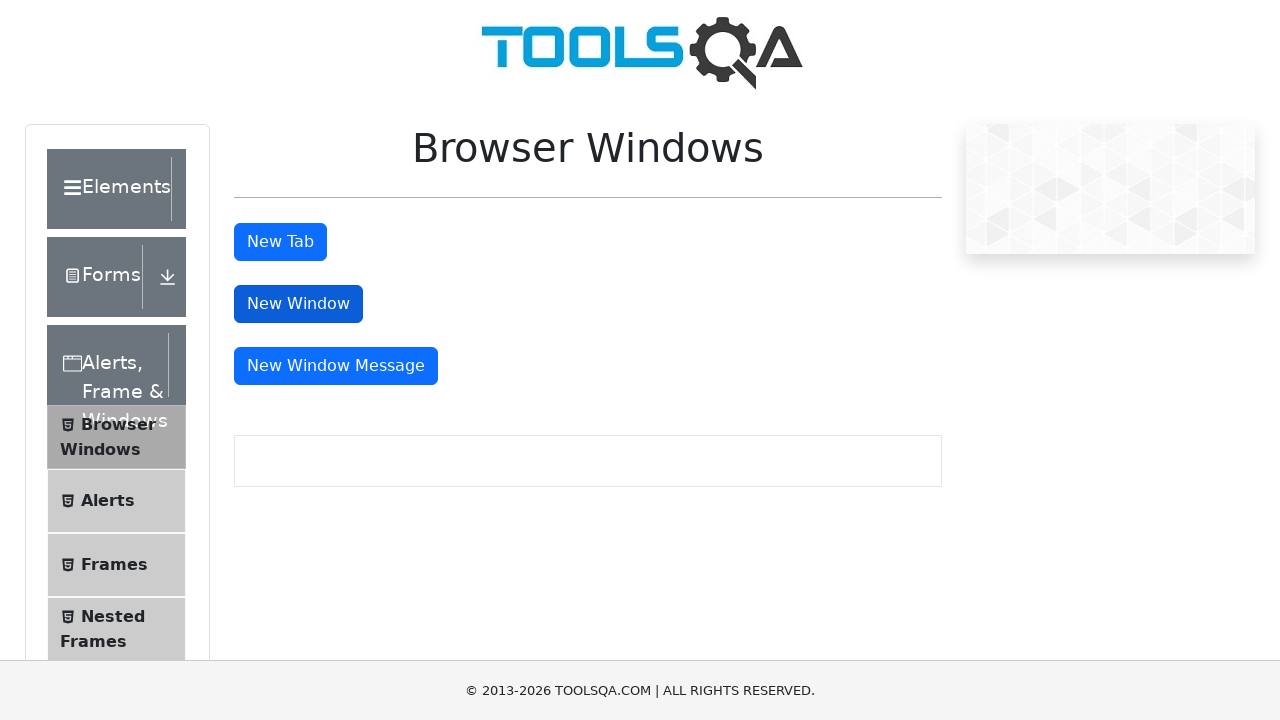

New window loaded and heading element found
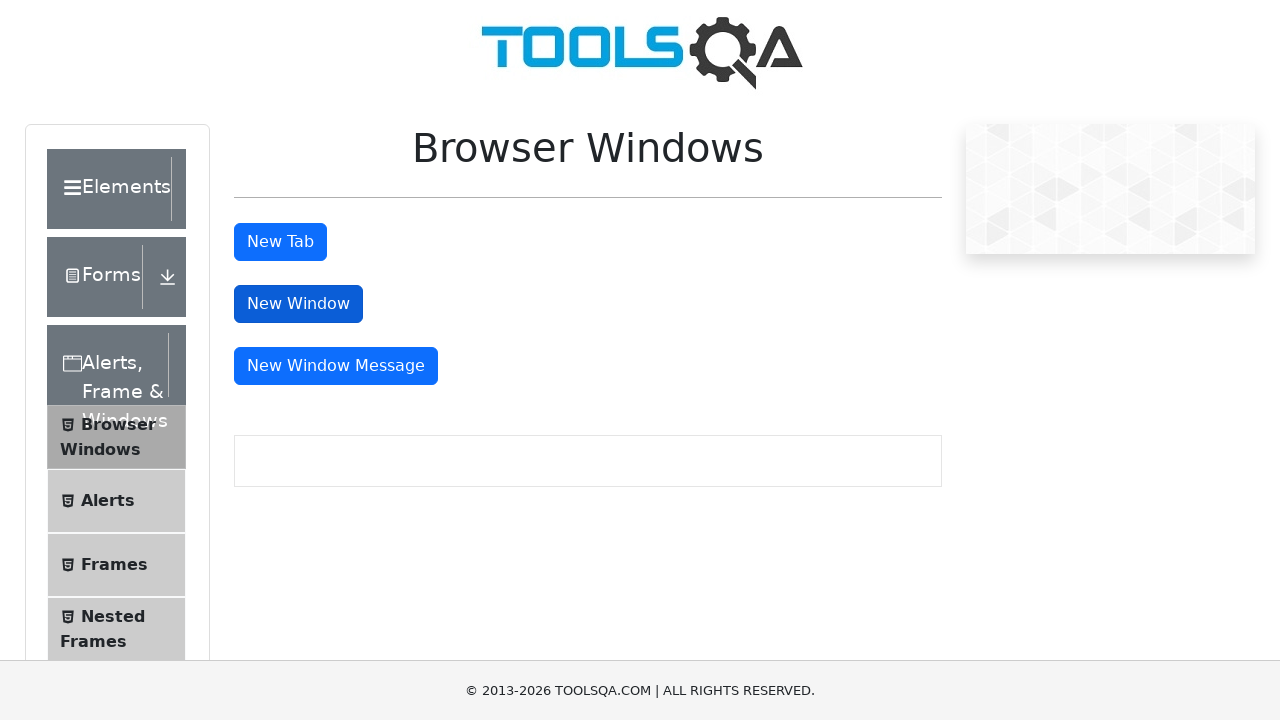

Retrieved heading text from new window: 'This is a sample page'
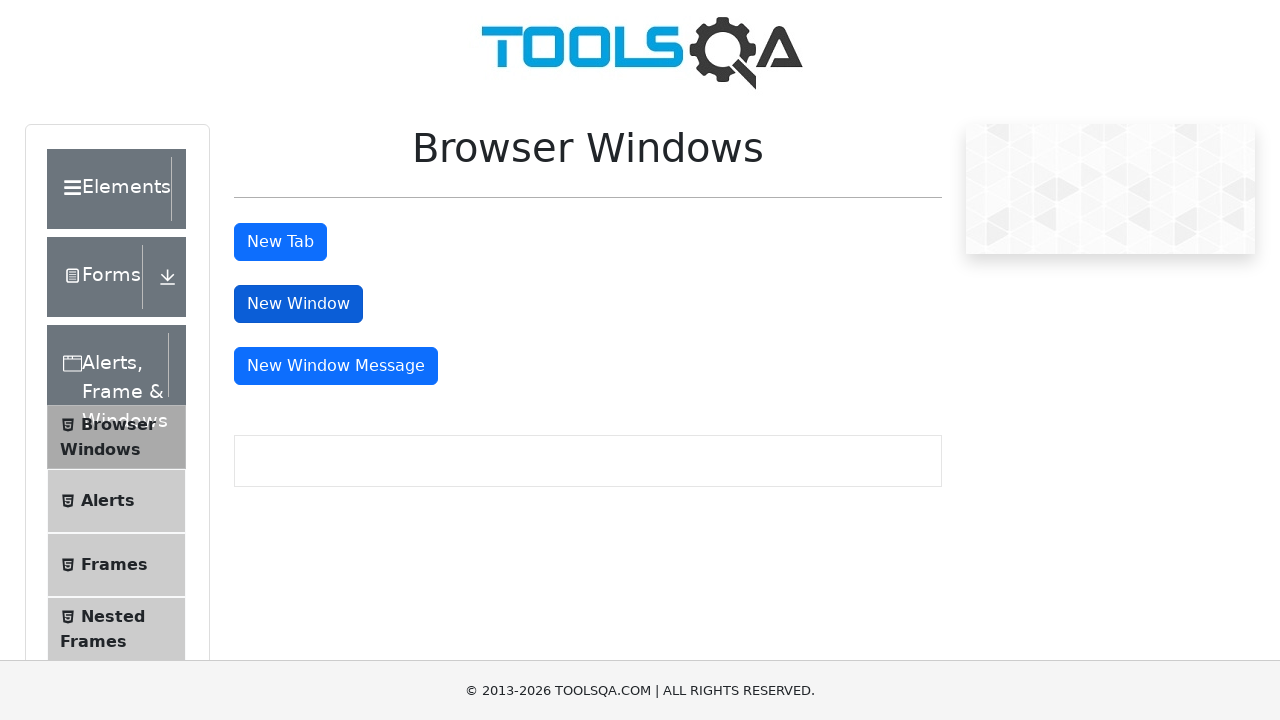

Closed the new window
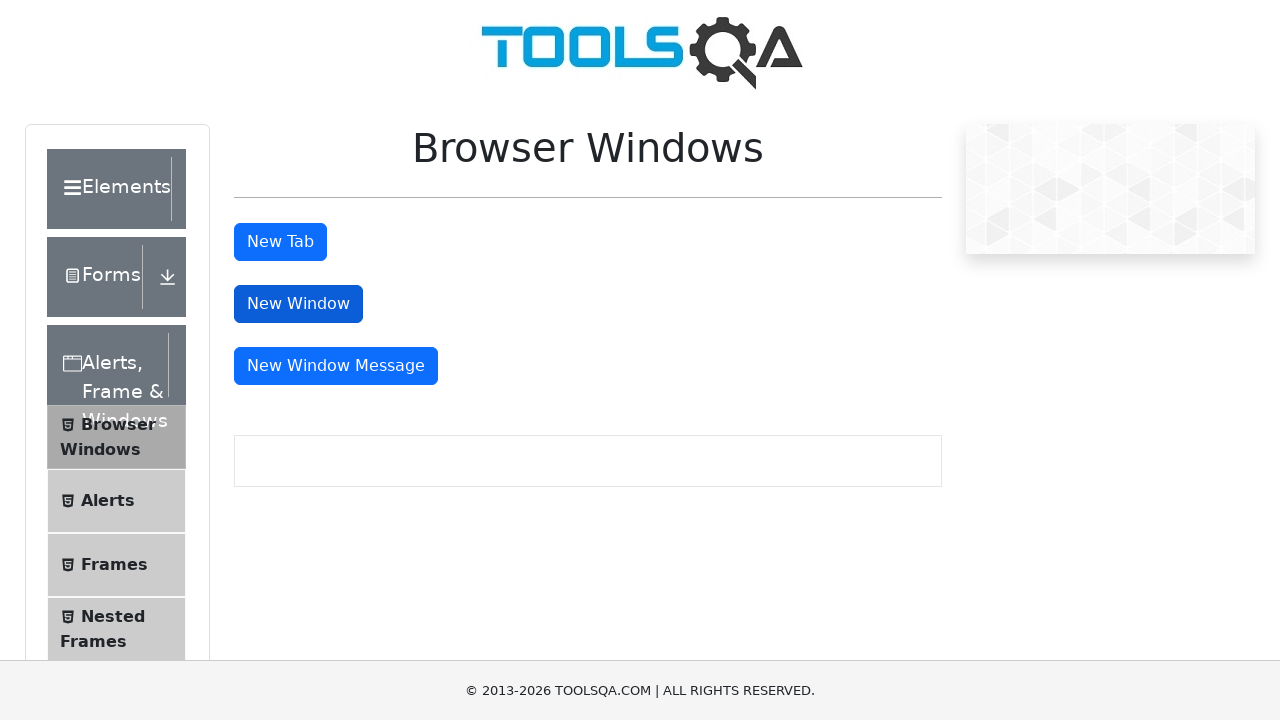

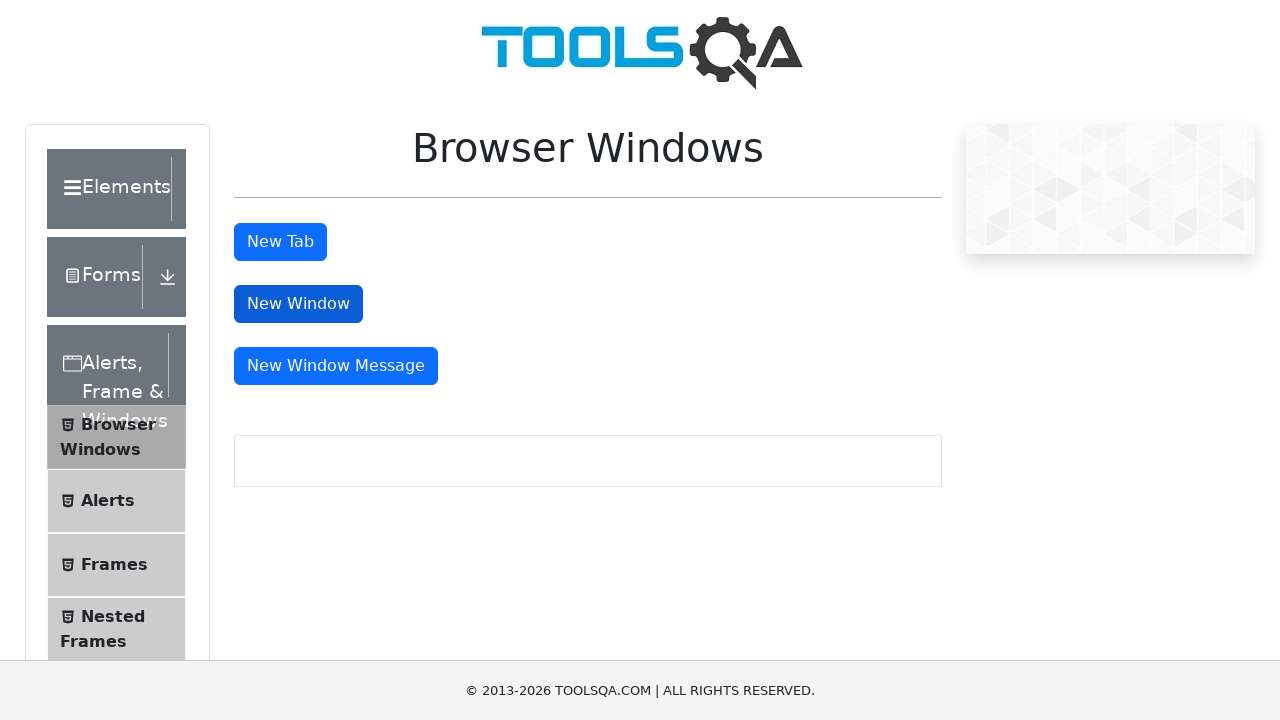